Tests JavaScript alert handling by clicking three buttons that trigger different types of JS alerts (alert, confirm, prompt) and verifying the result text after each interaction.

Starting URL: https://the-internet.herokuapp.com/javascript_alerts

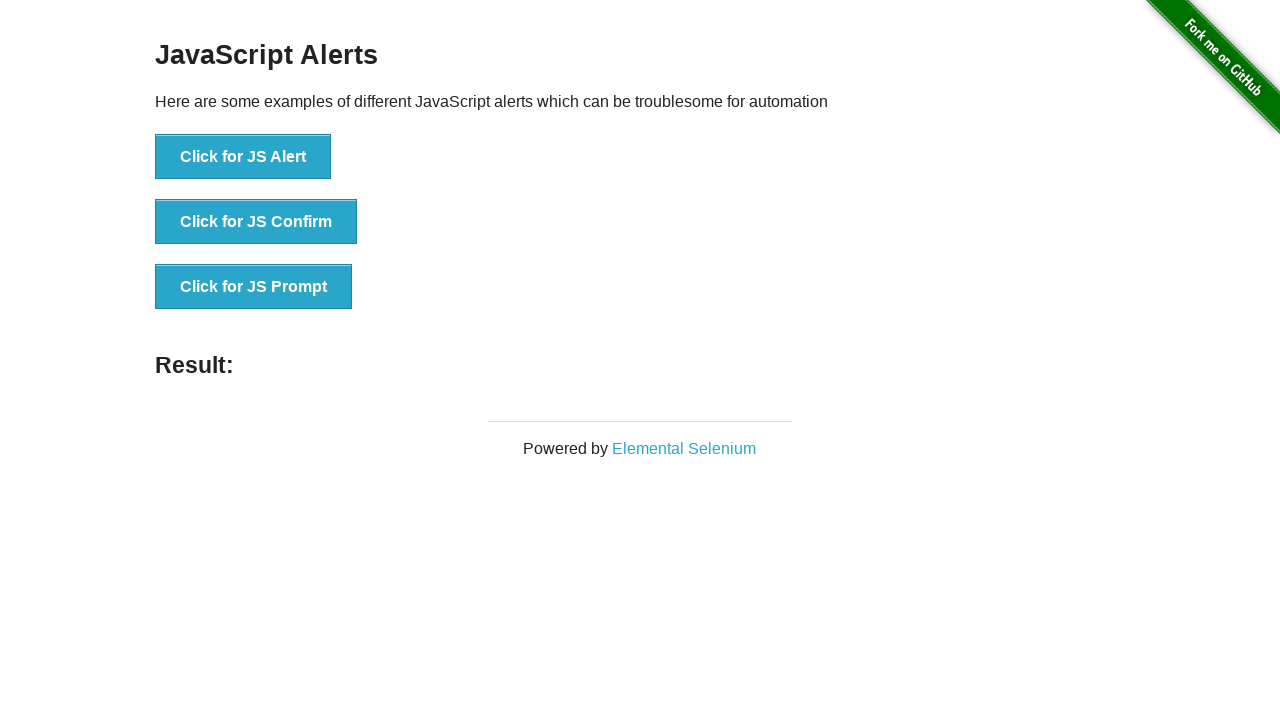

Set up dialog handler to accept all dialogs
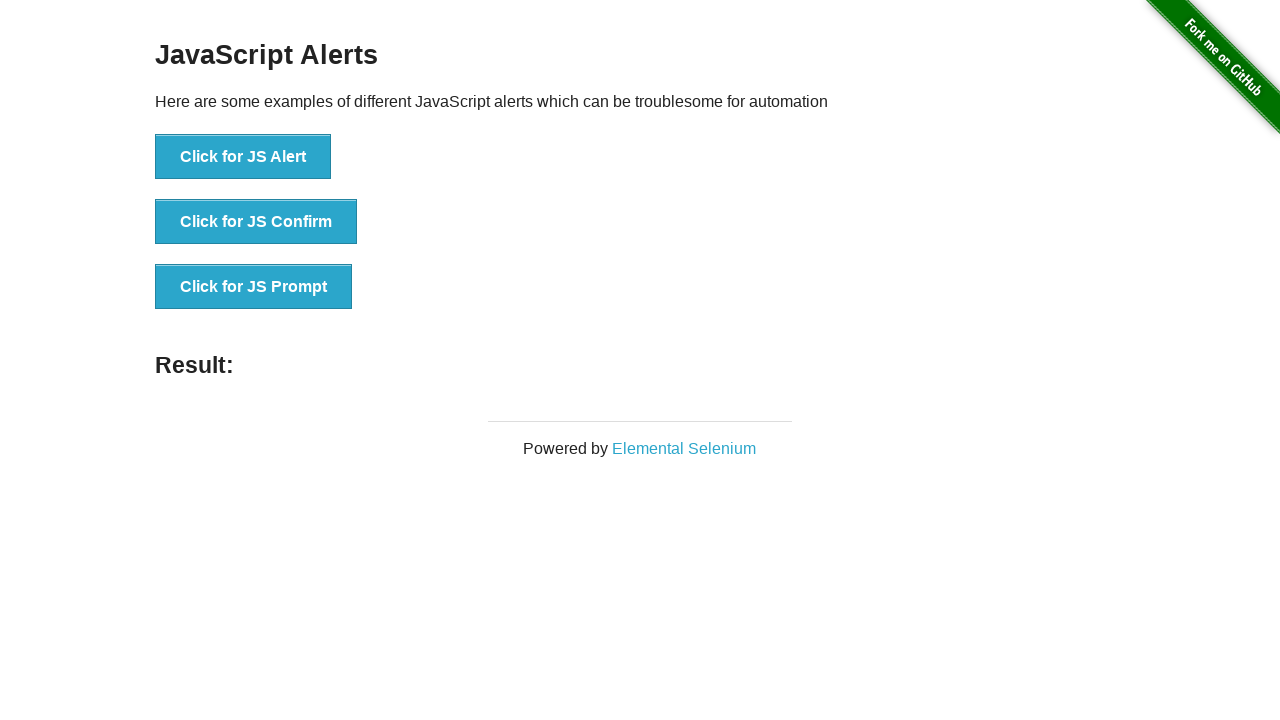

Clicked the JS Alert button at (243, 157) on xpath=//button[text()='Click for JS Alert']
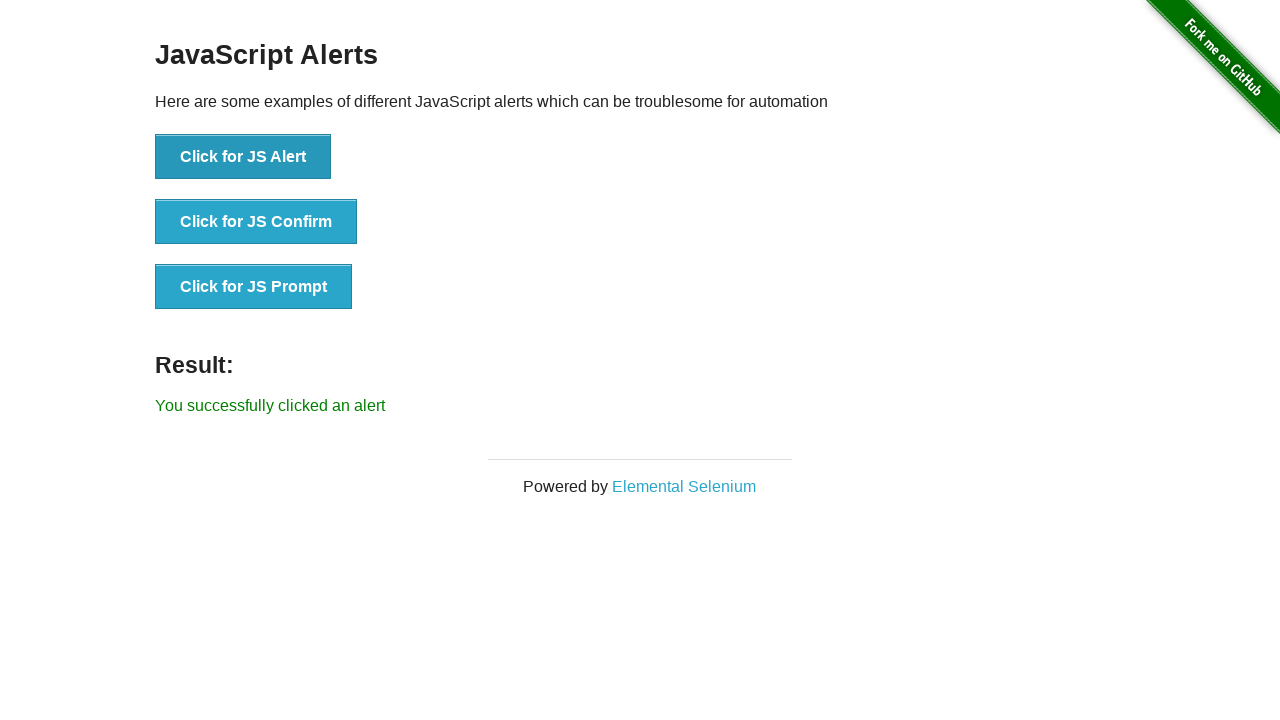

Waited for result element to appear after JS alert
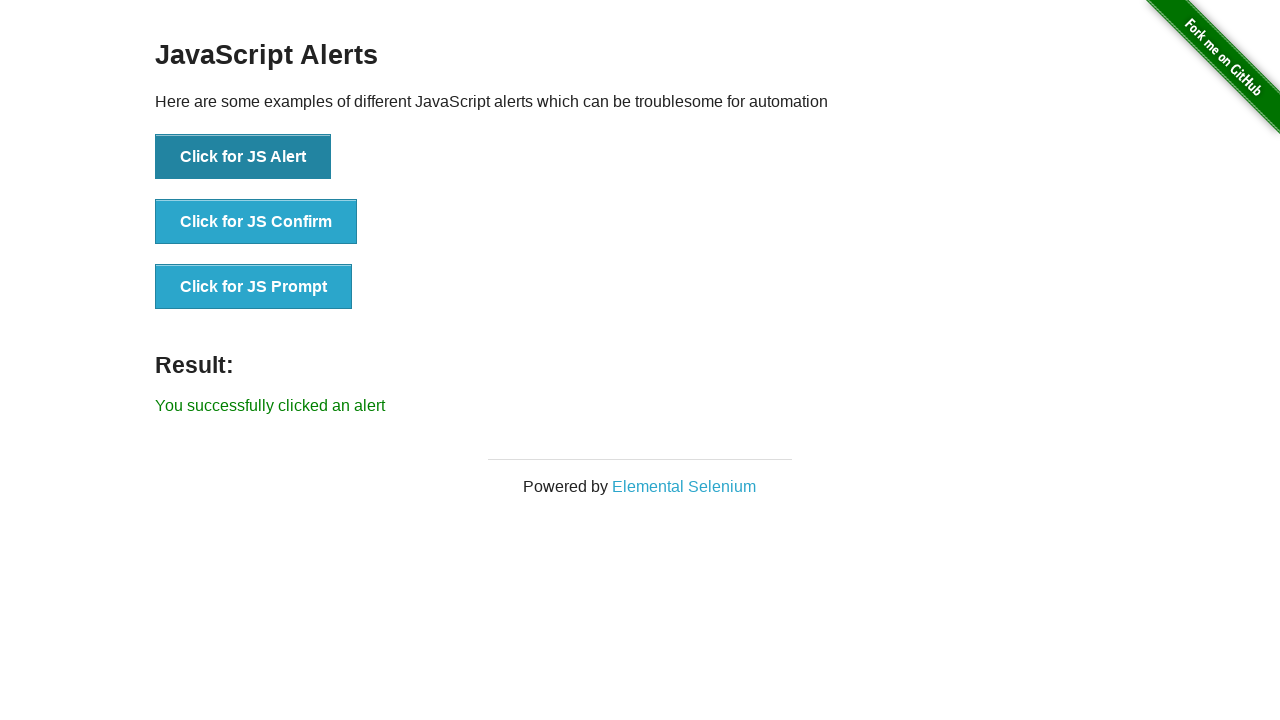

Extracted result text from JS alert: You successfully clicked an alert
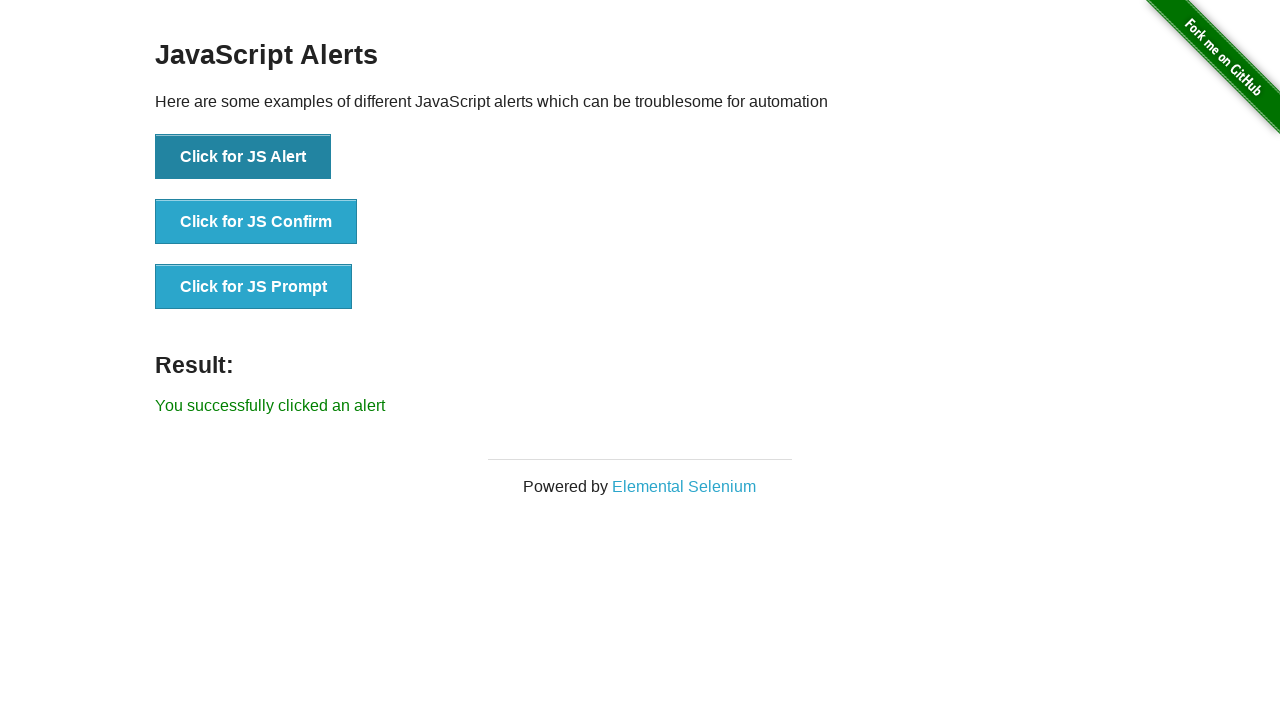

Clicked the JS Confirm button at (256, 222) on xpath=//button[text()='Click for JS Confirm']
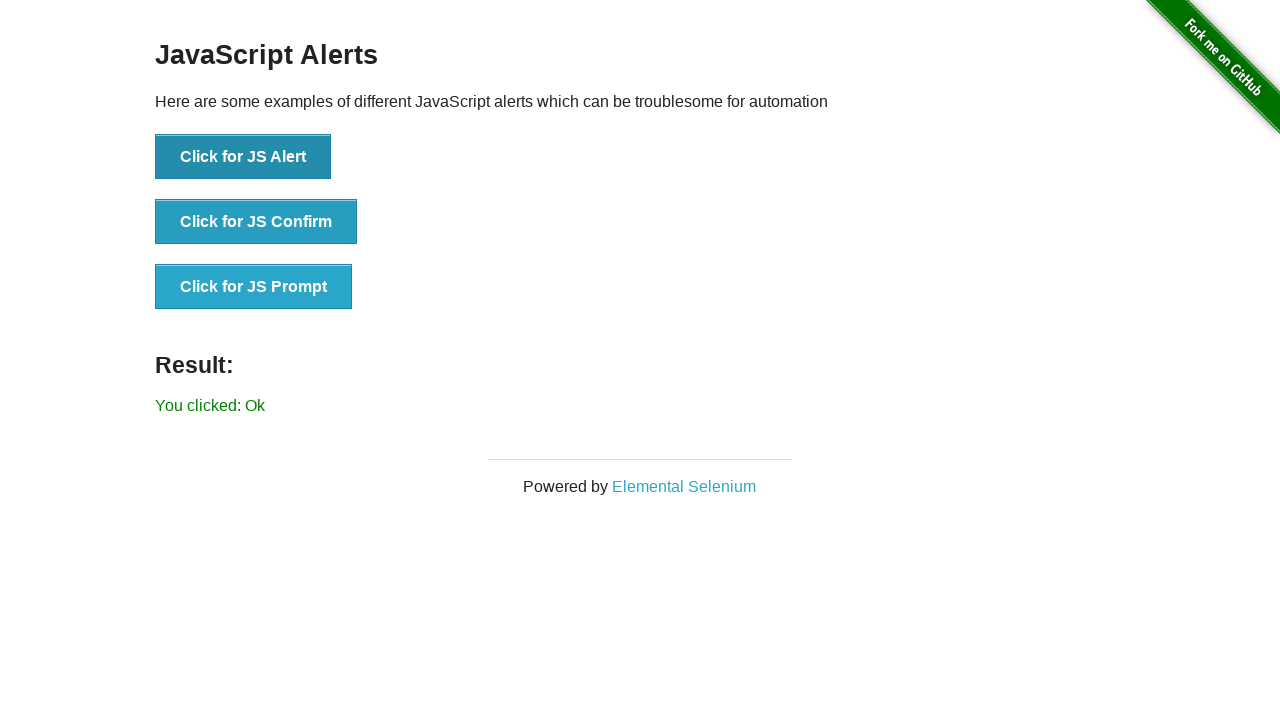

Waited for result element to update after JS confirm
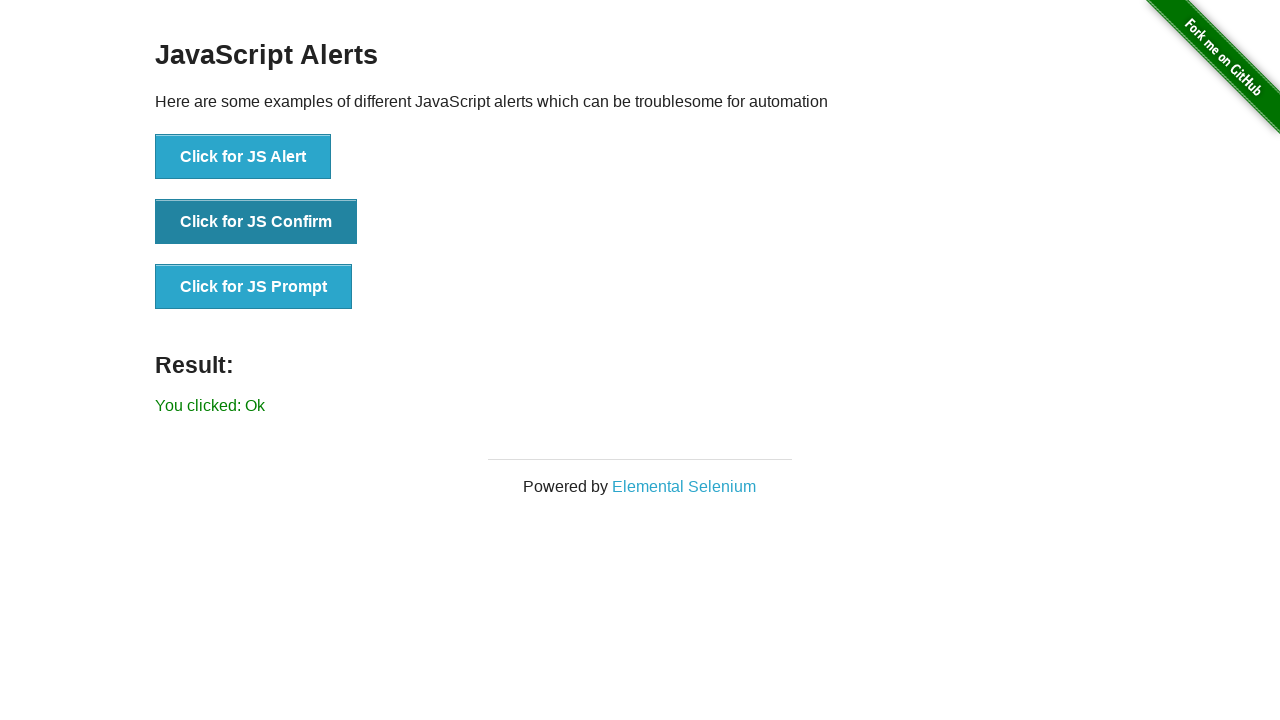

Extracted result text from JS confirm: You clicked: Ok
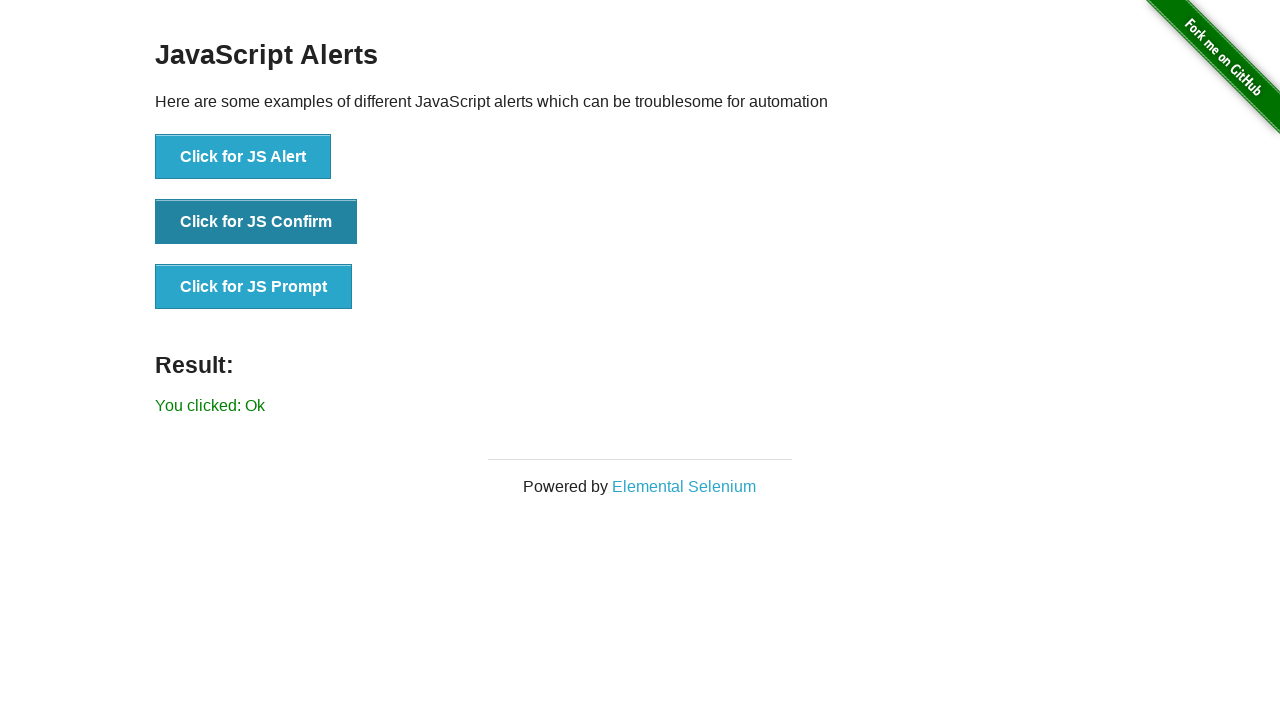

Clicked the JS Prompt button at (254, 287) on xpath=//button[text()='Click for JS Prompt']
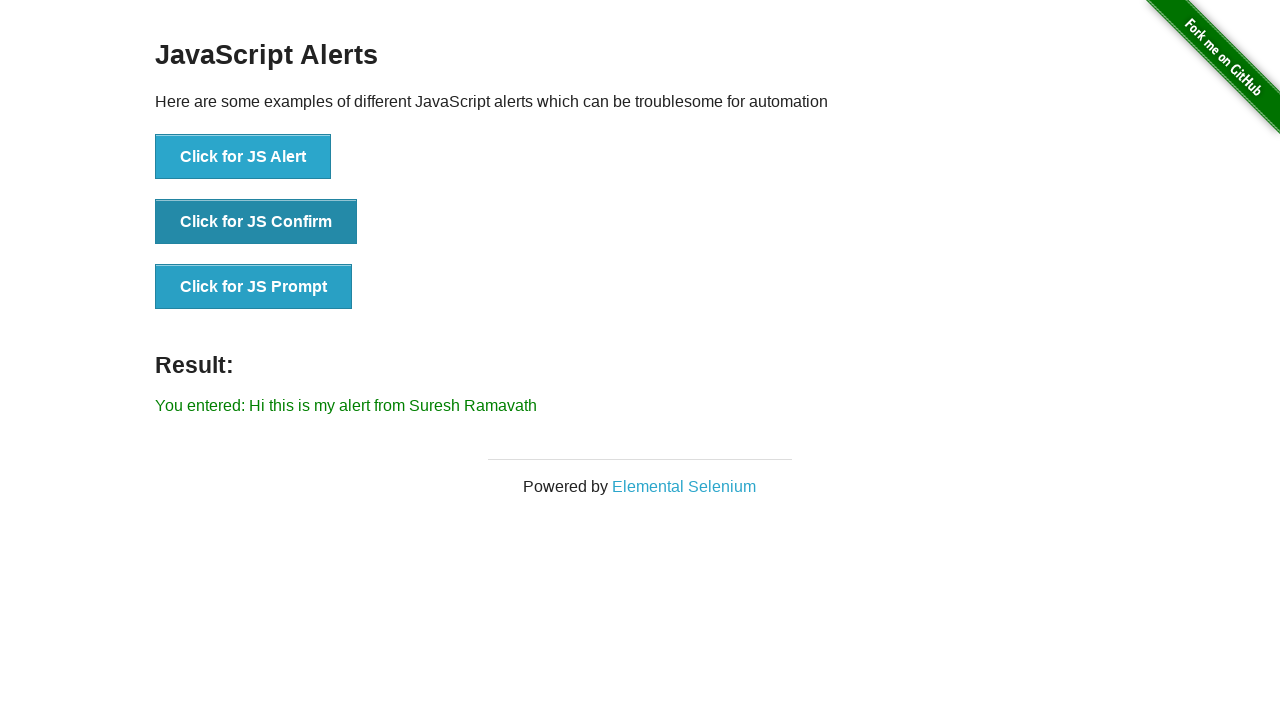

Waited for result element to update after JS prompt
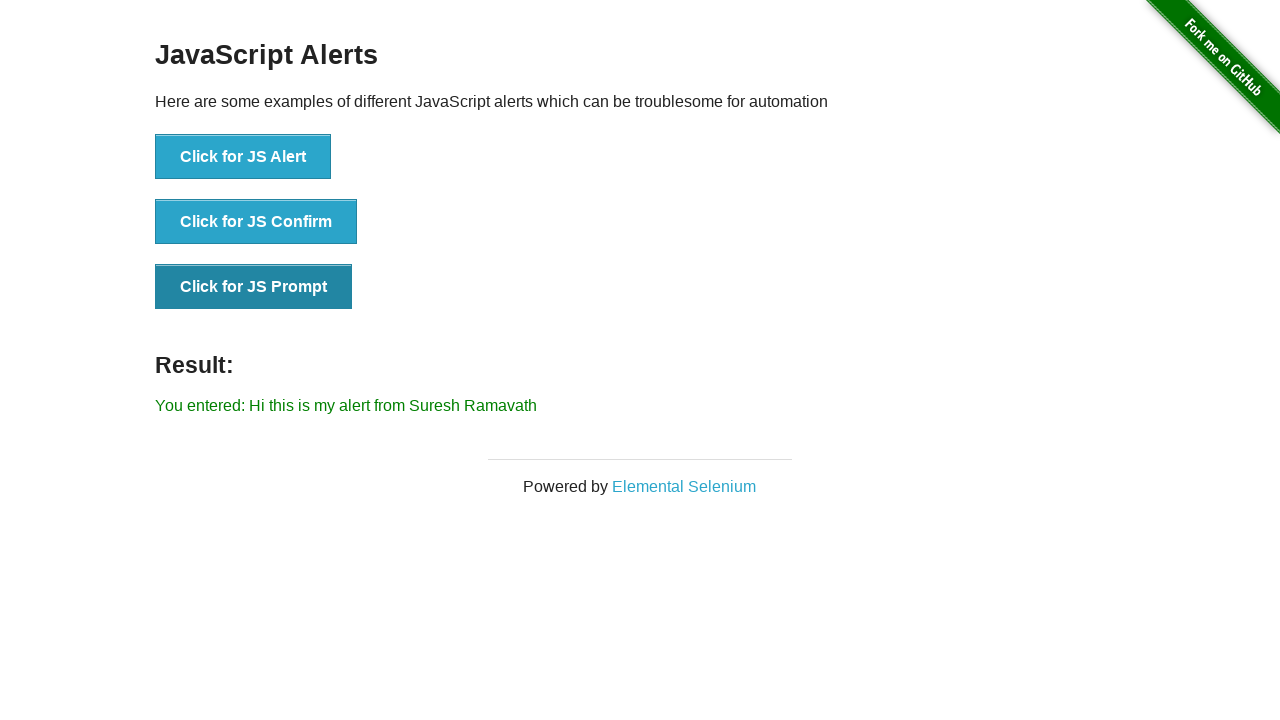

Extracted result text from JS prompt: You entered: Hi this is my alert from Suresh Ramavath
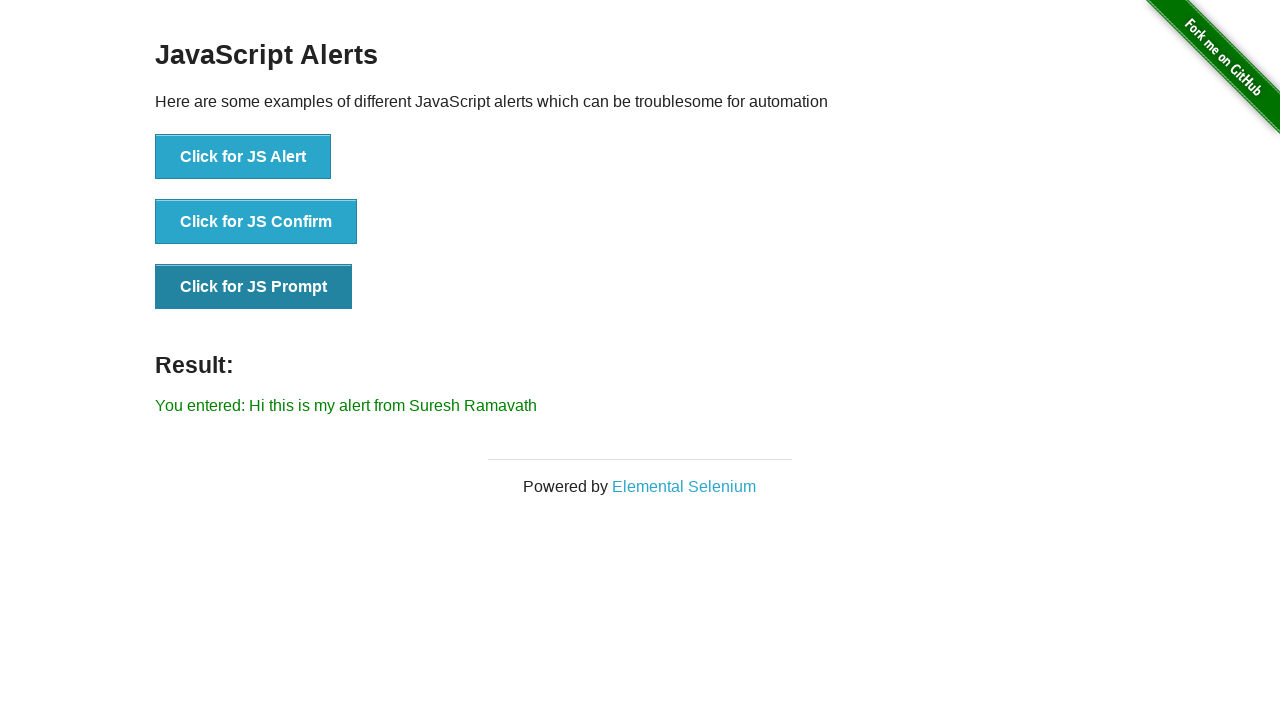

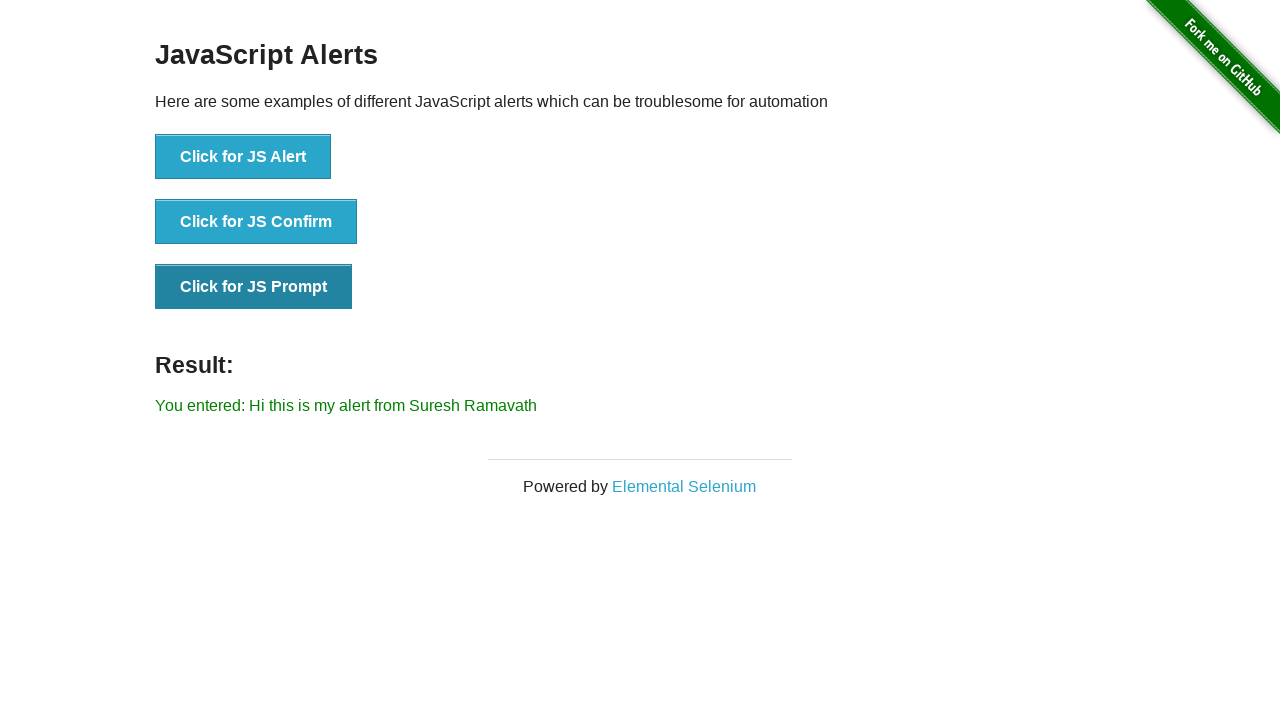